Tests table data extraction and sum validation by scrolling to a table, extracting values from specific columns, and verifying the calculated sum matches the displayed total

Starting URL: https://rahulshettyacademy.com/AutomationPractice

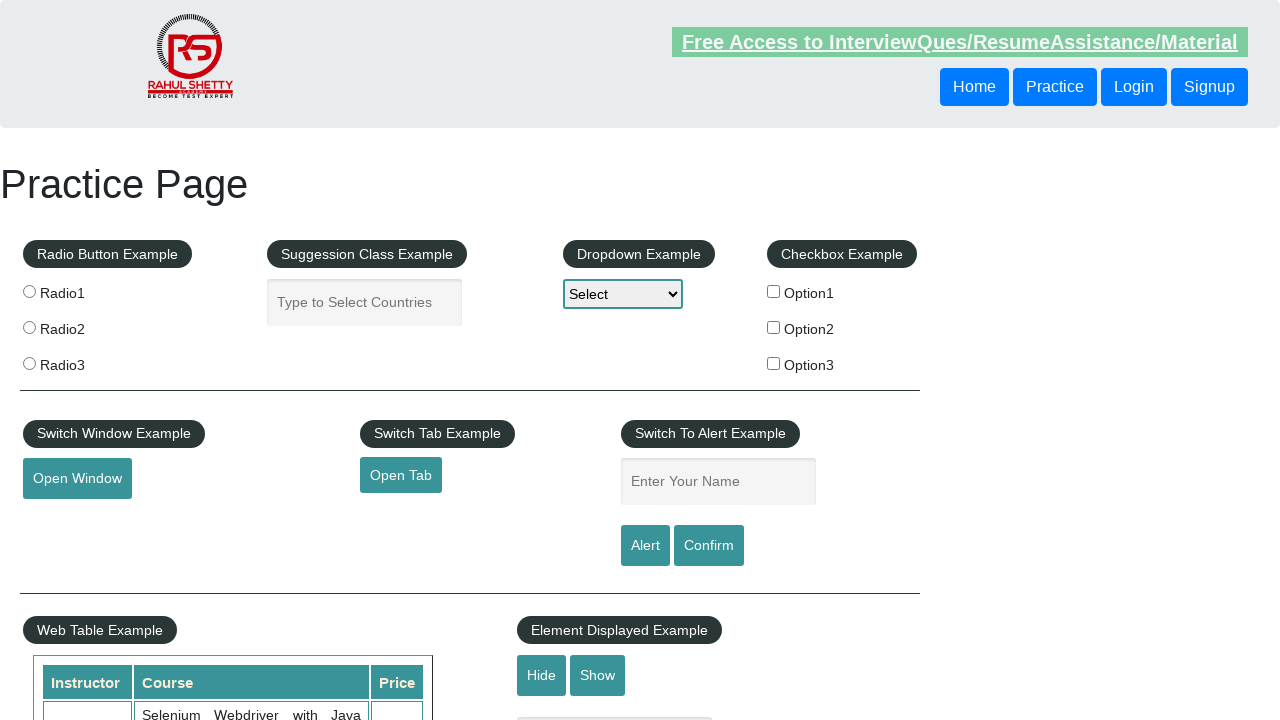

Scrolled down 500px to view the table
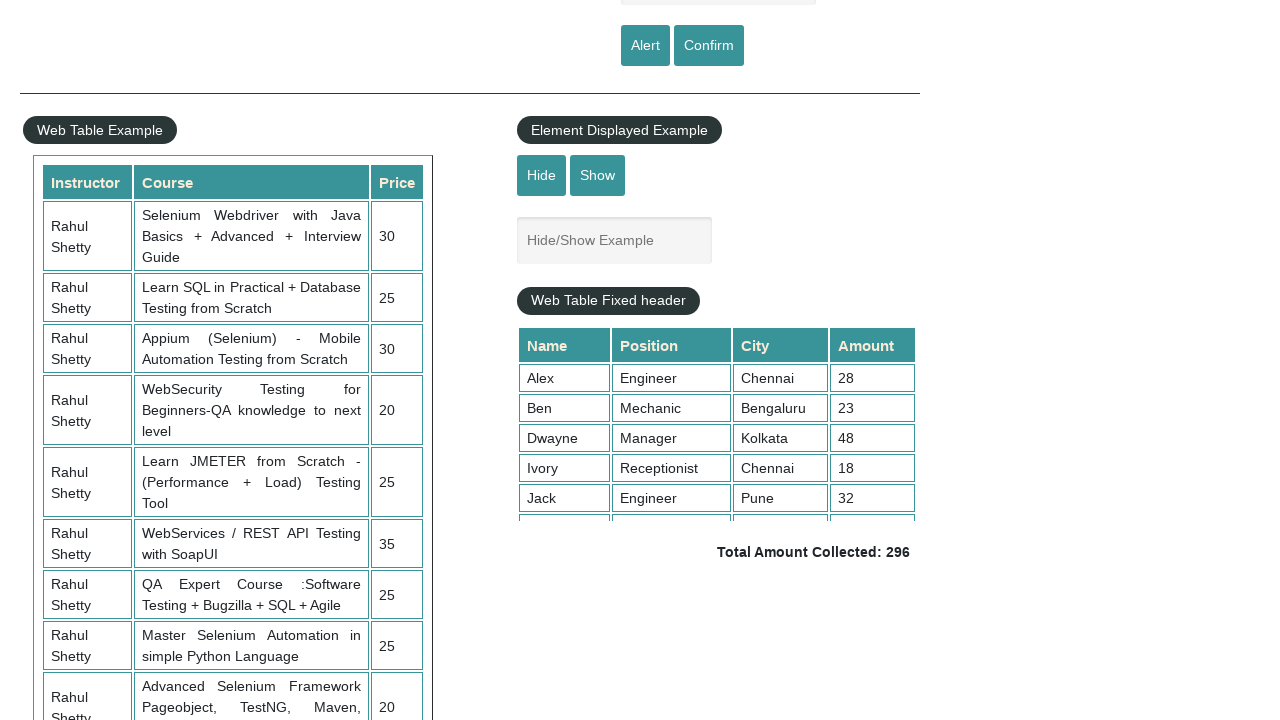

Scrolled within table container to view all rows
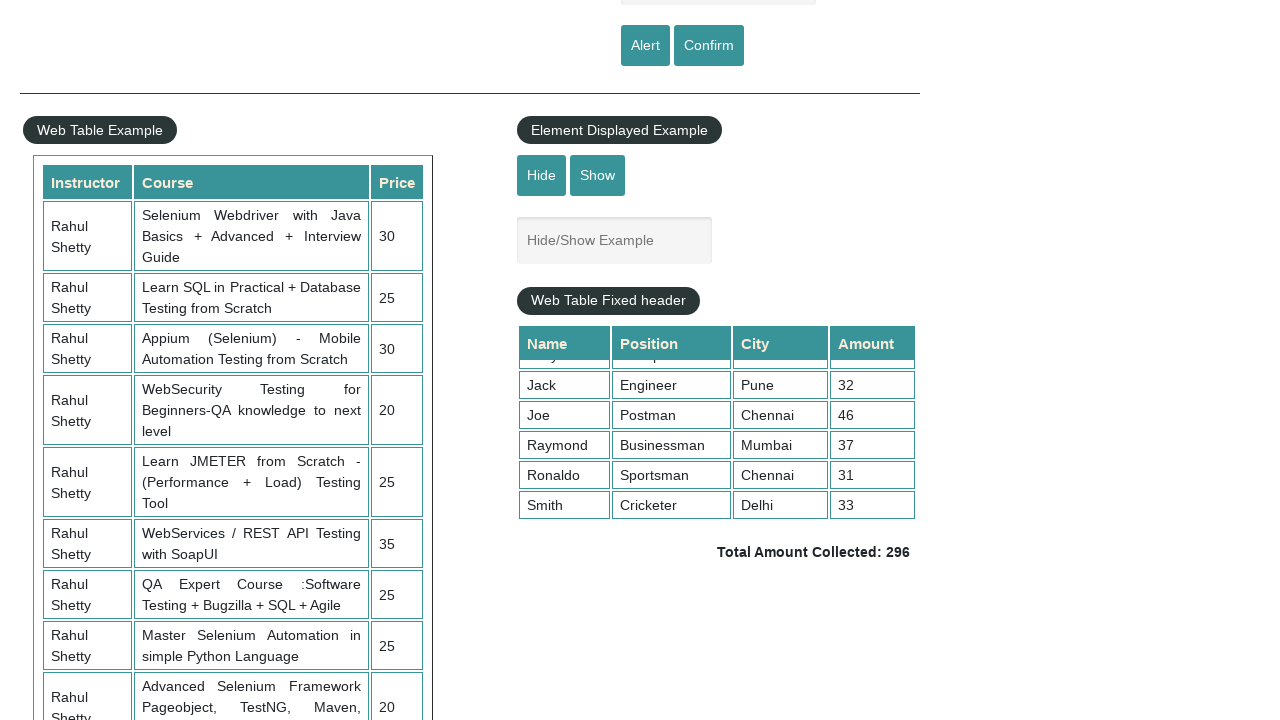

Extracted 9 values from the 4th column of the table
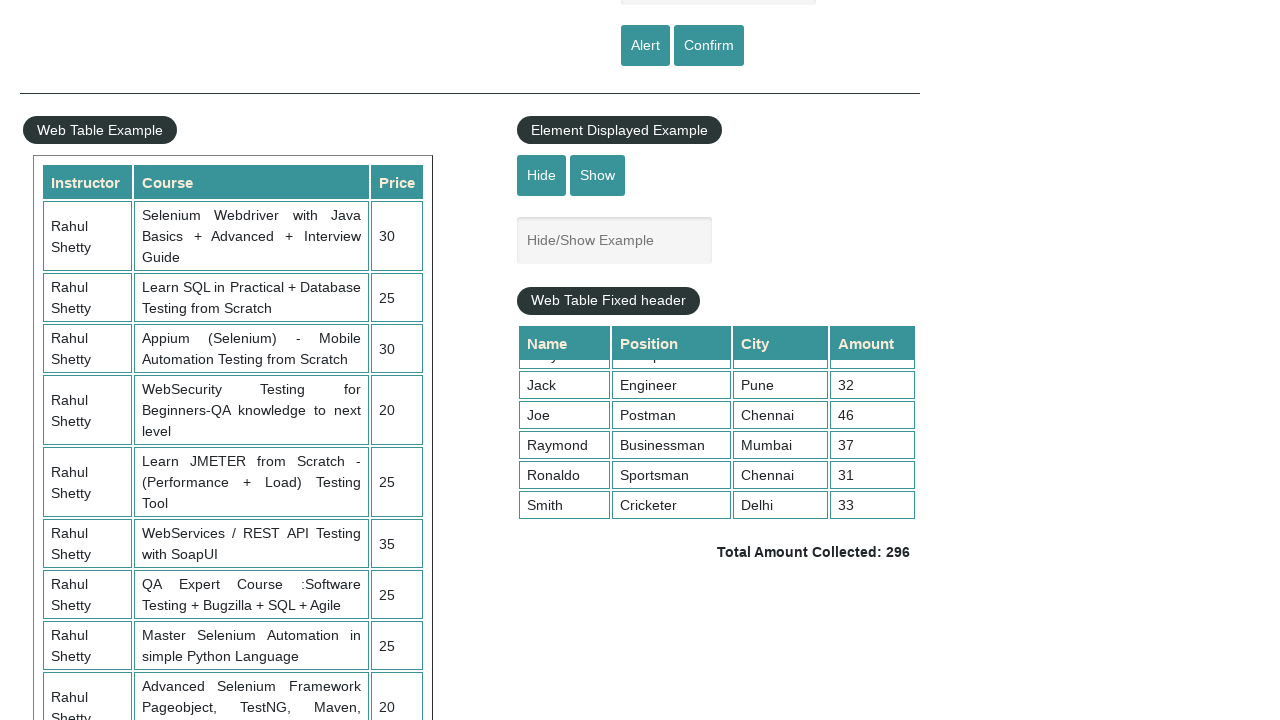

Calculated expected sum from column values: 296
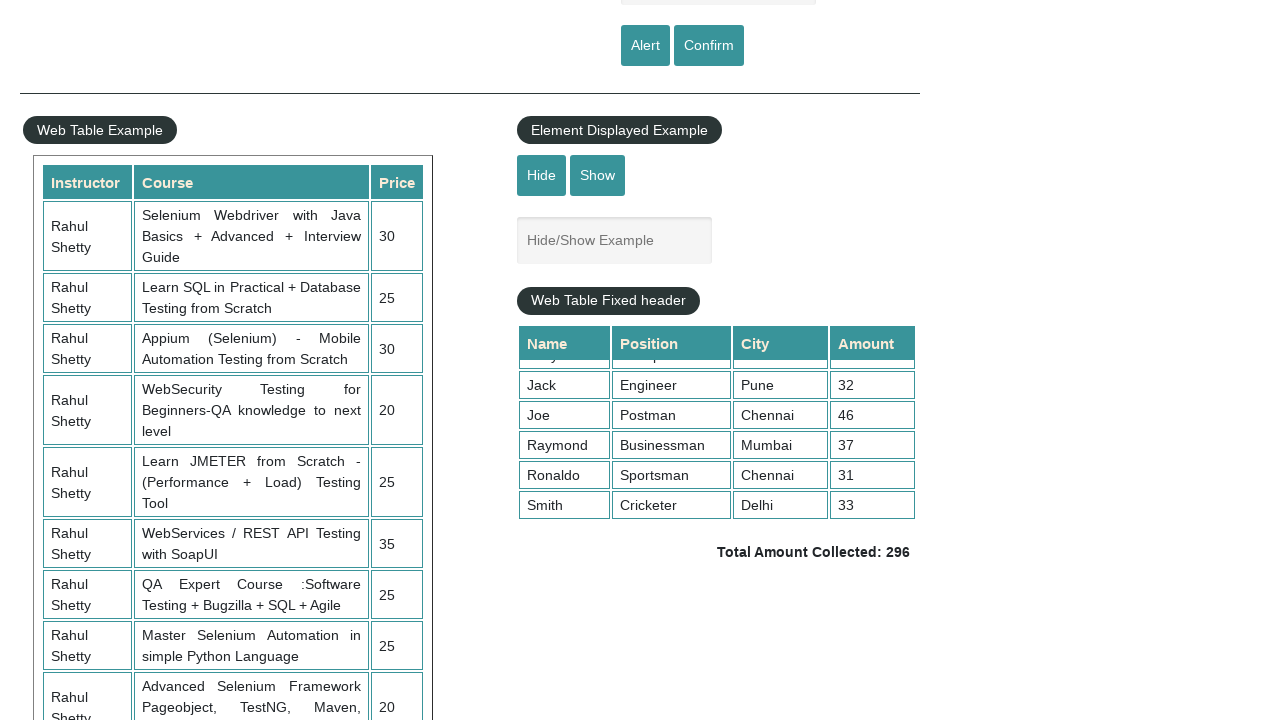

Retrieved total amount element text:  Total Amount Collected: 296 
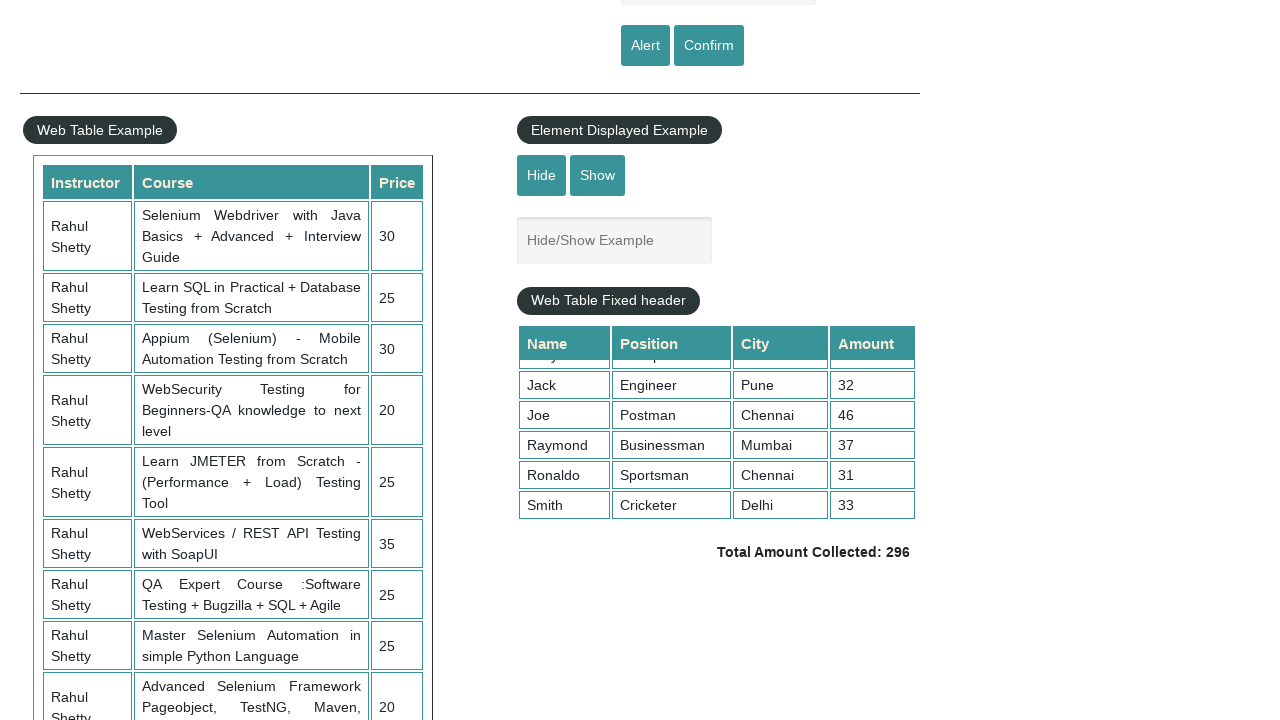

Parsed actual sum from total amount element: 296
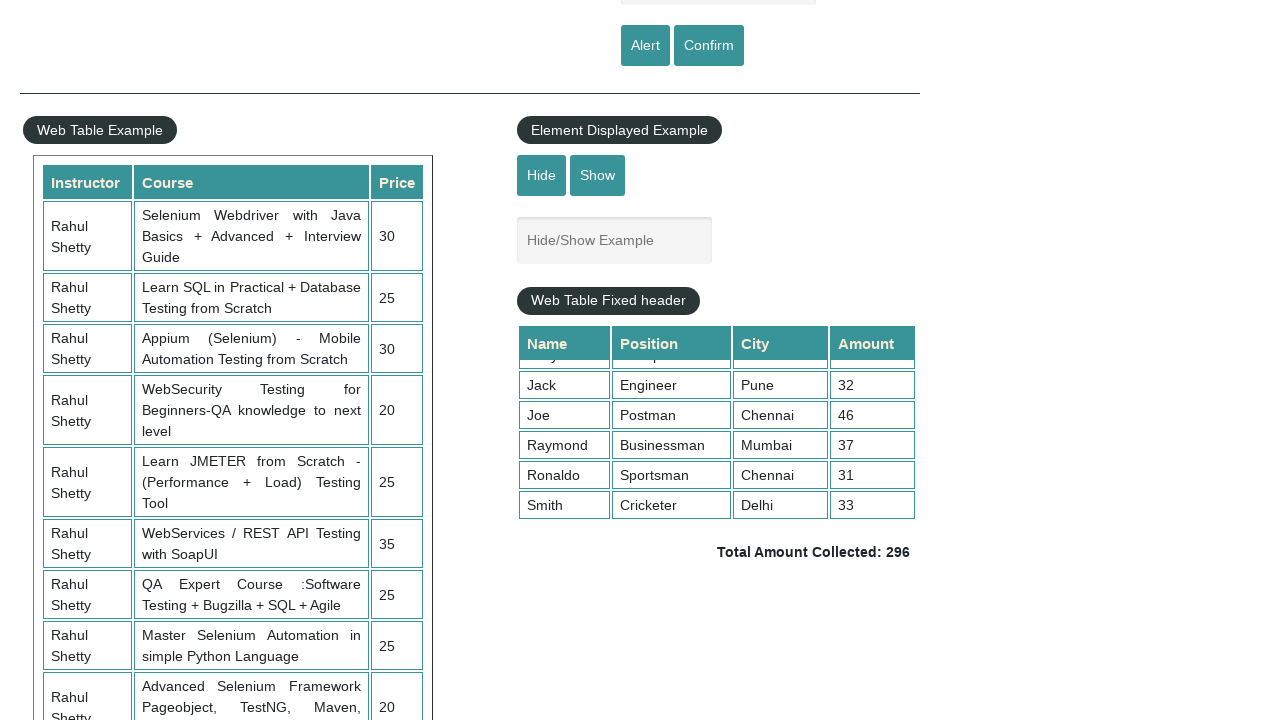

Verified that calculated sum (296) matches displayed total (296)
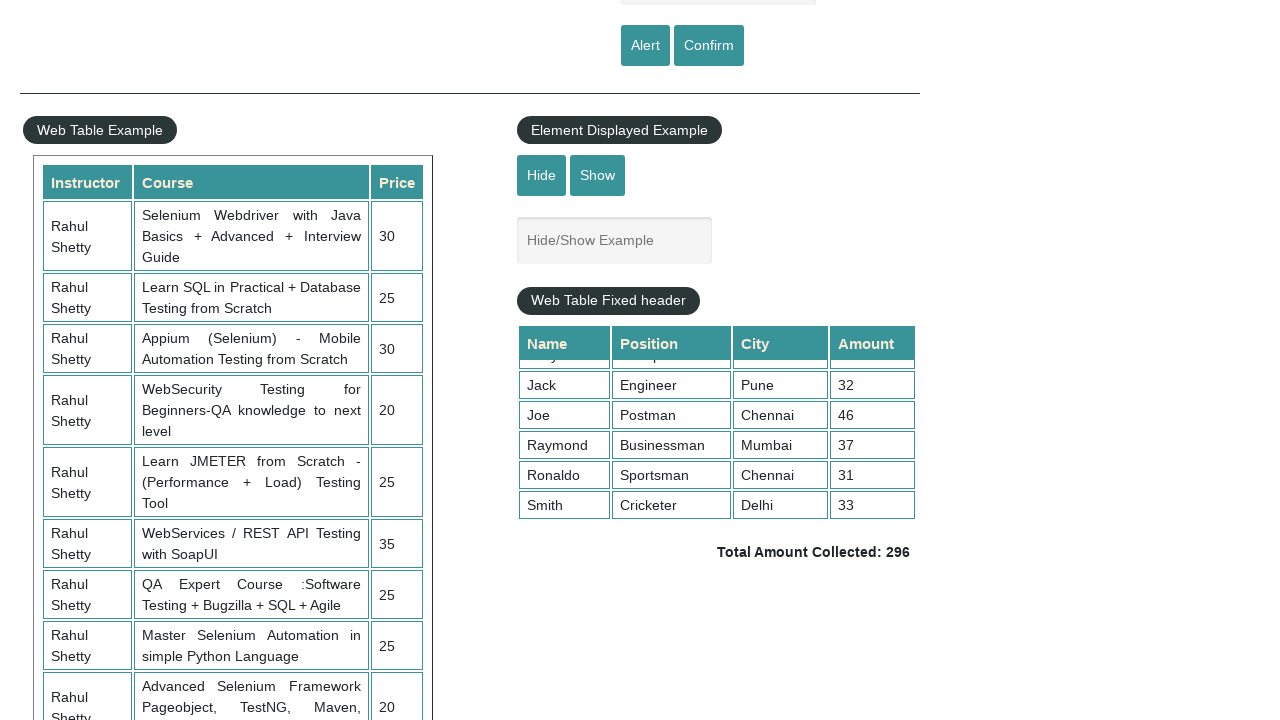

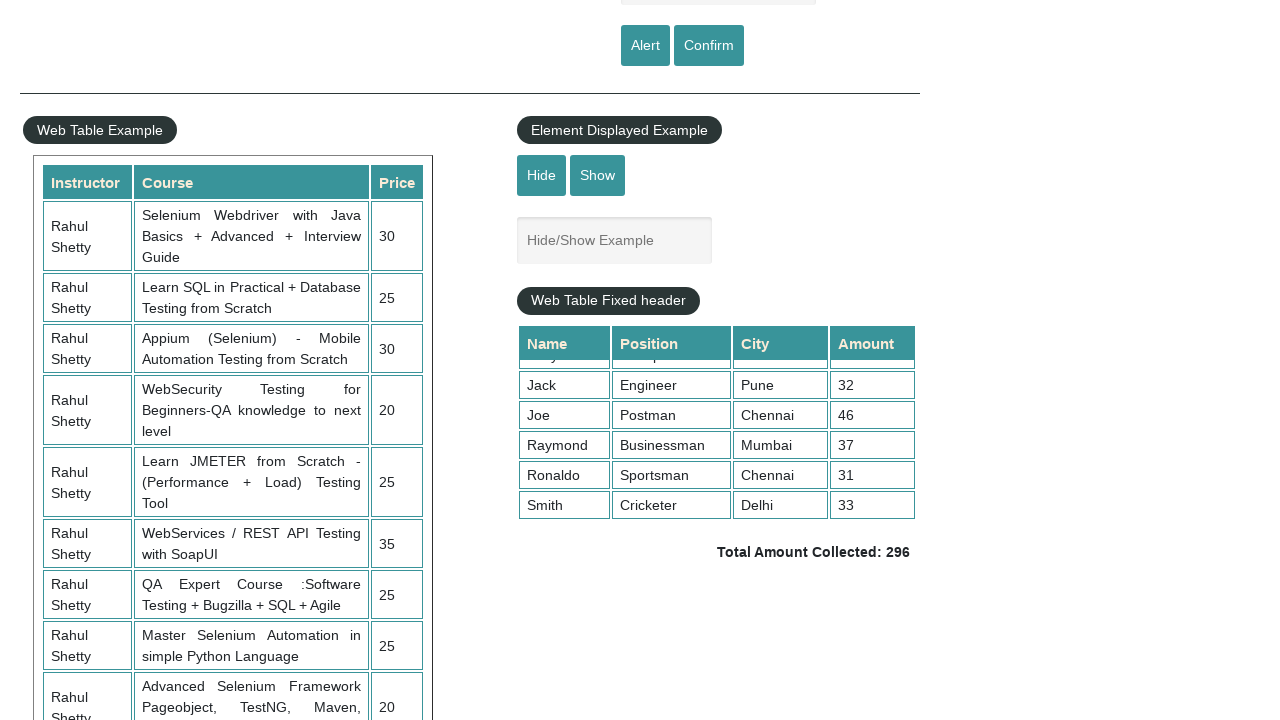